Tests a registration form by filling in personal information fields and submitting the form, then verifying successful registration message

Starting URL: http://suninjuly.github.io/registration1.html

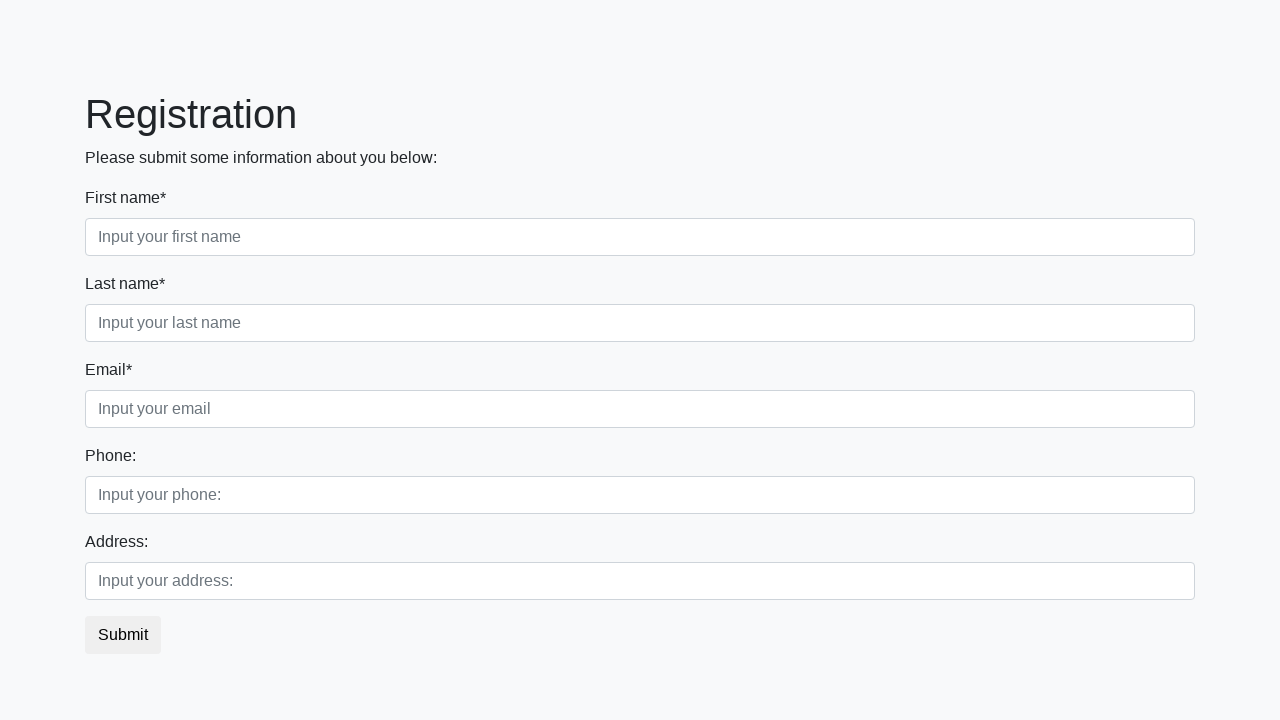

Filled first name field with 'Ivan' on .first_block .first
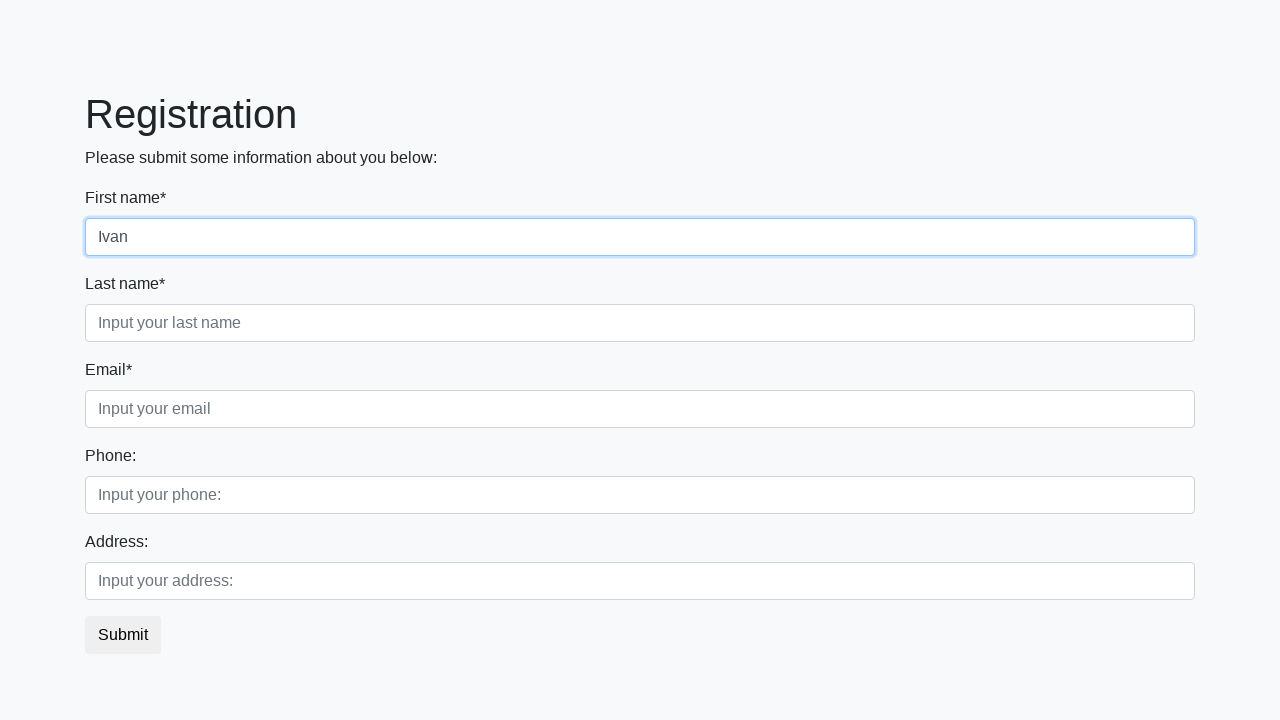

Filled last name field with 'Petrov' on .first_block .second
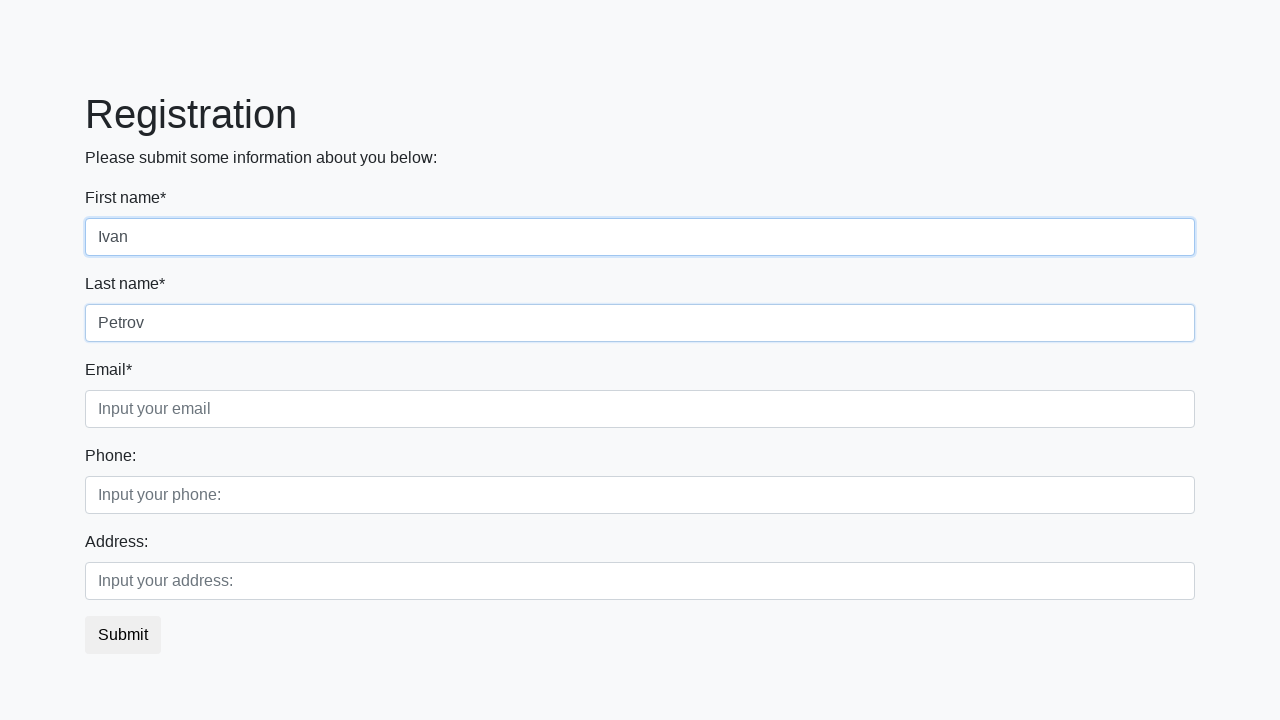

Filled email field with 'test@test.ru' on .first_block .third
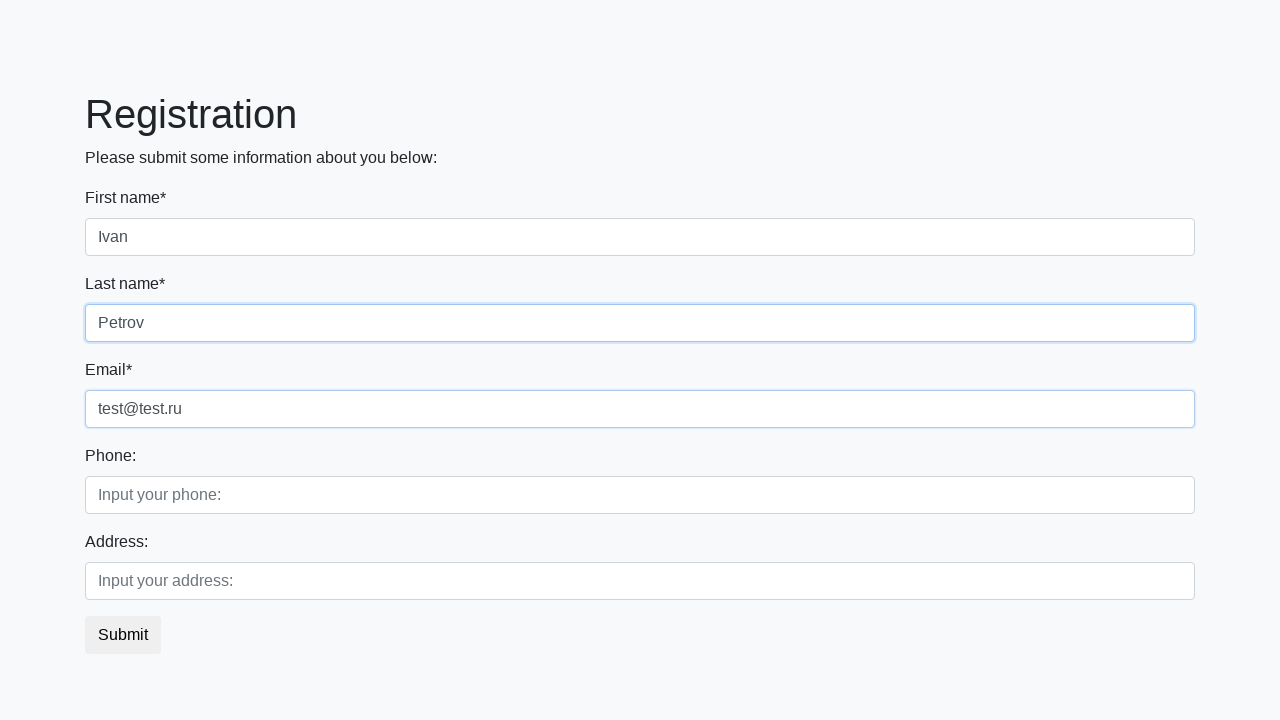

Filled phone number field with '123456789' on .second_block .first
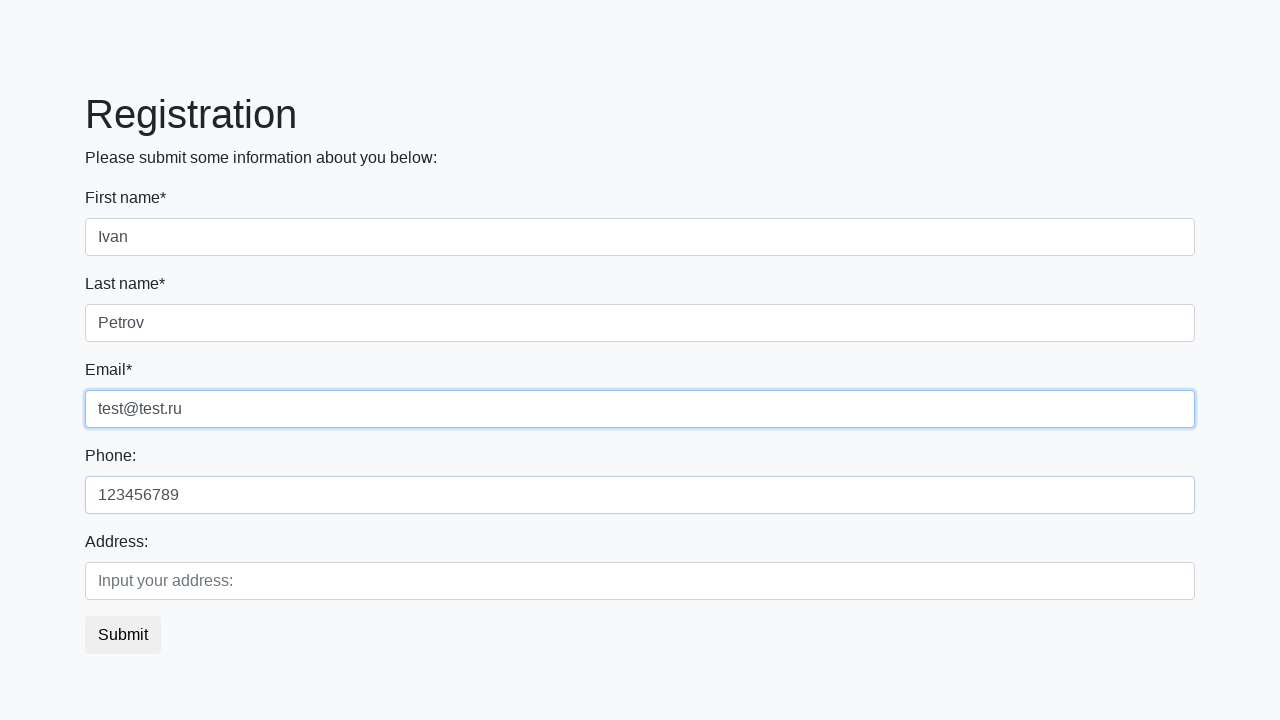

Filled address/city field with 'Smolensk' on .second_block .second
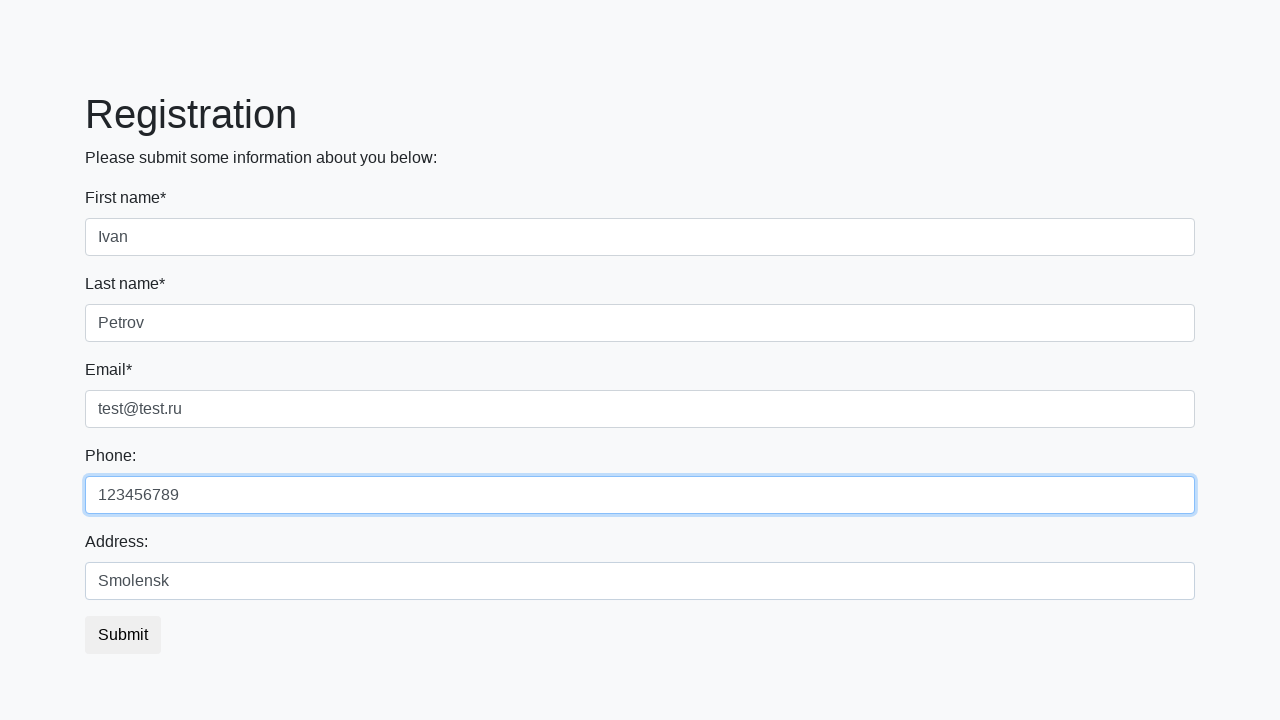

Clicked submit button to register at (123, 635) on button.btn
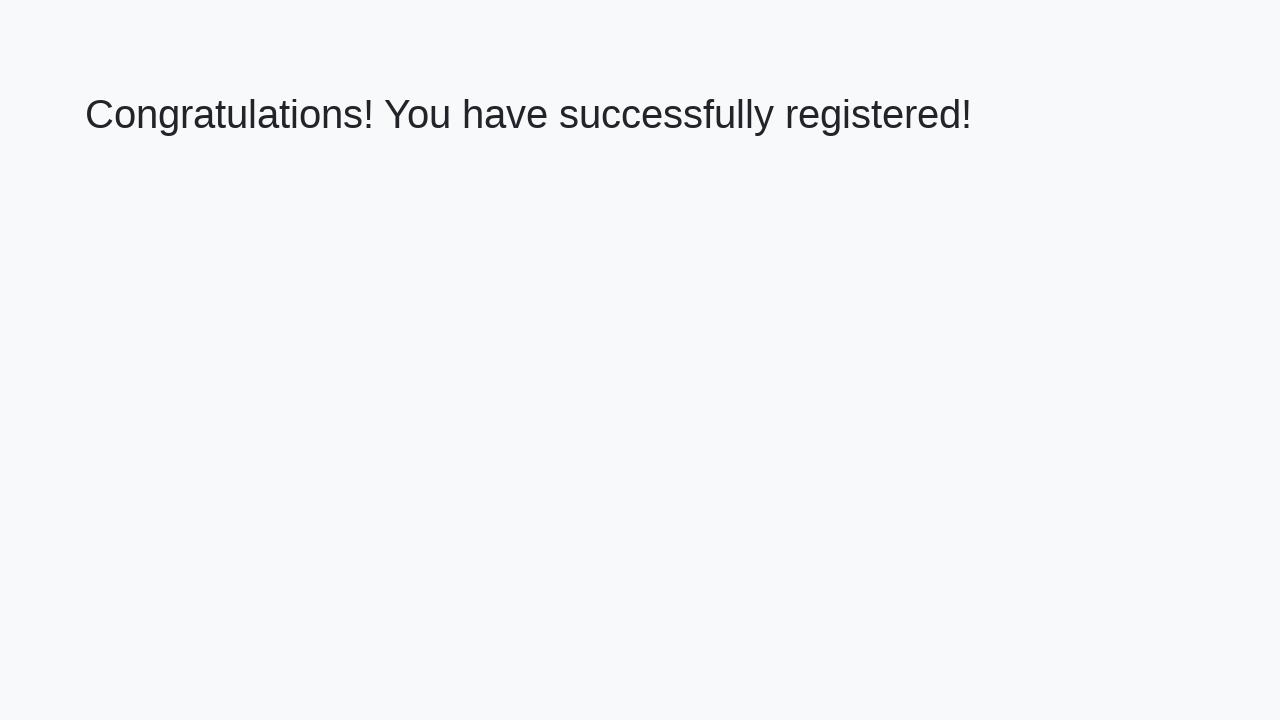

Success message h1 element appeared
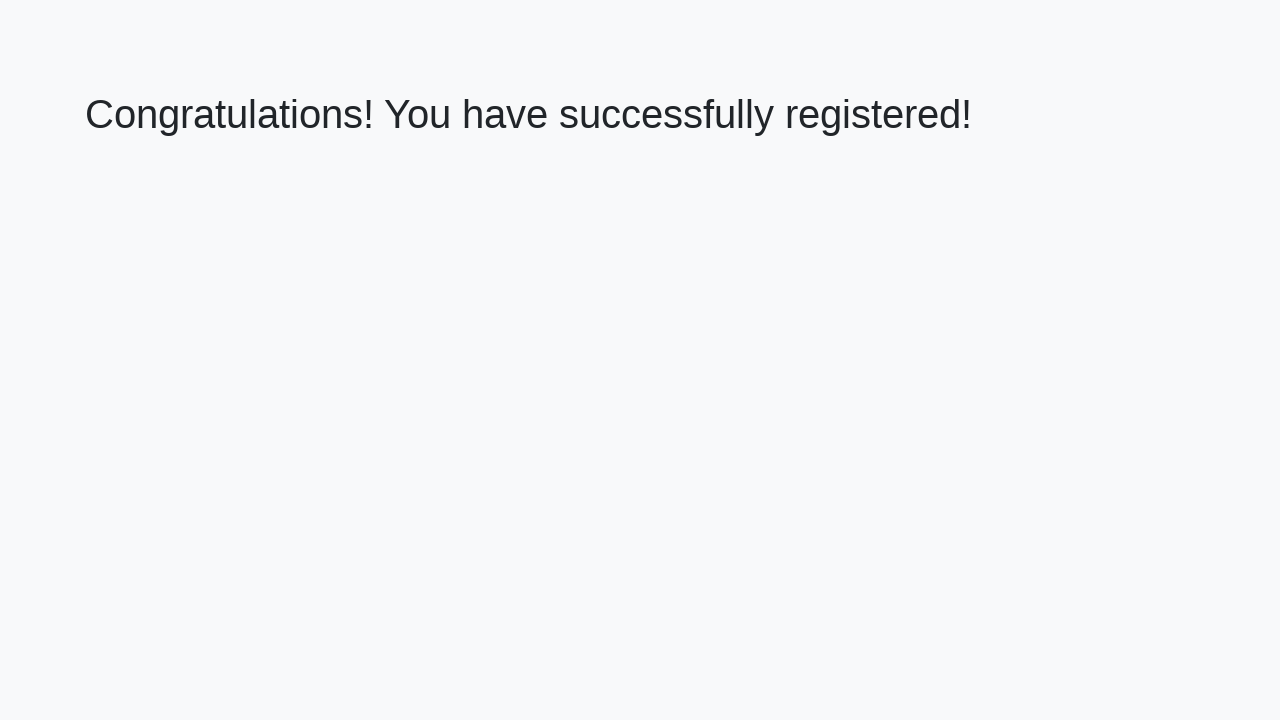

Retrieved success message text content
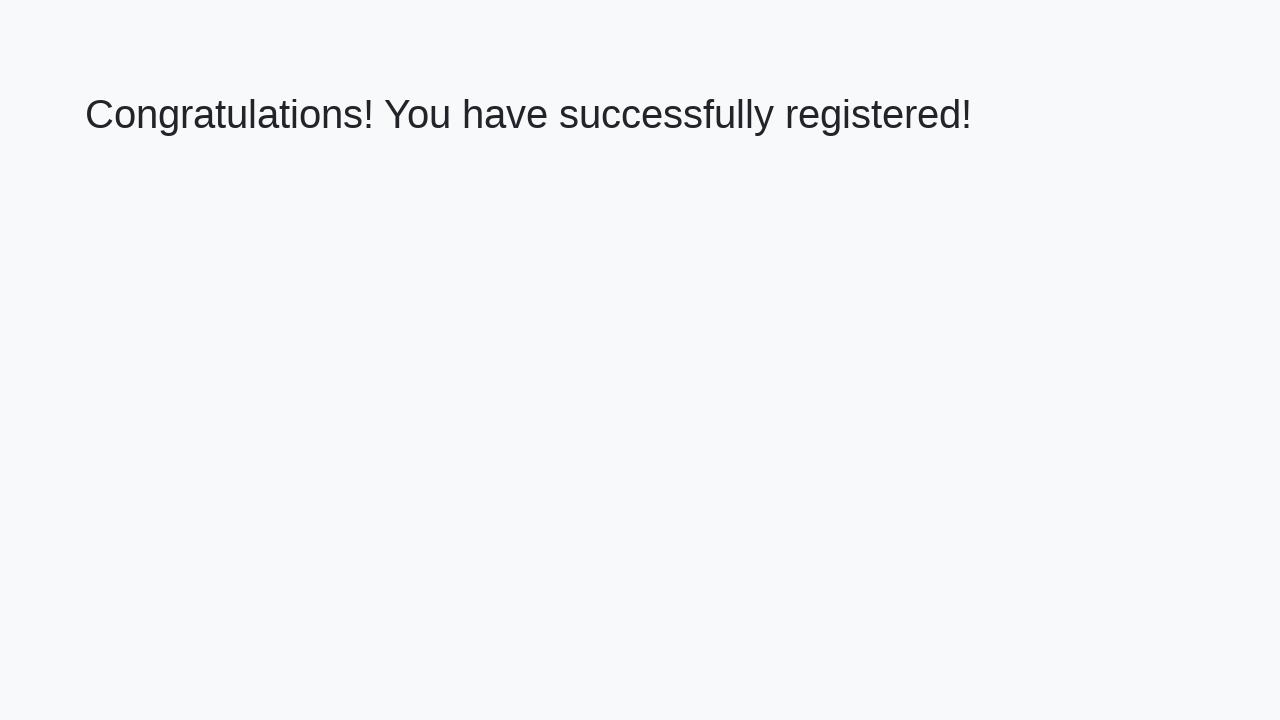

Verified successful registration message matches expected text
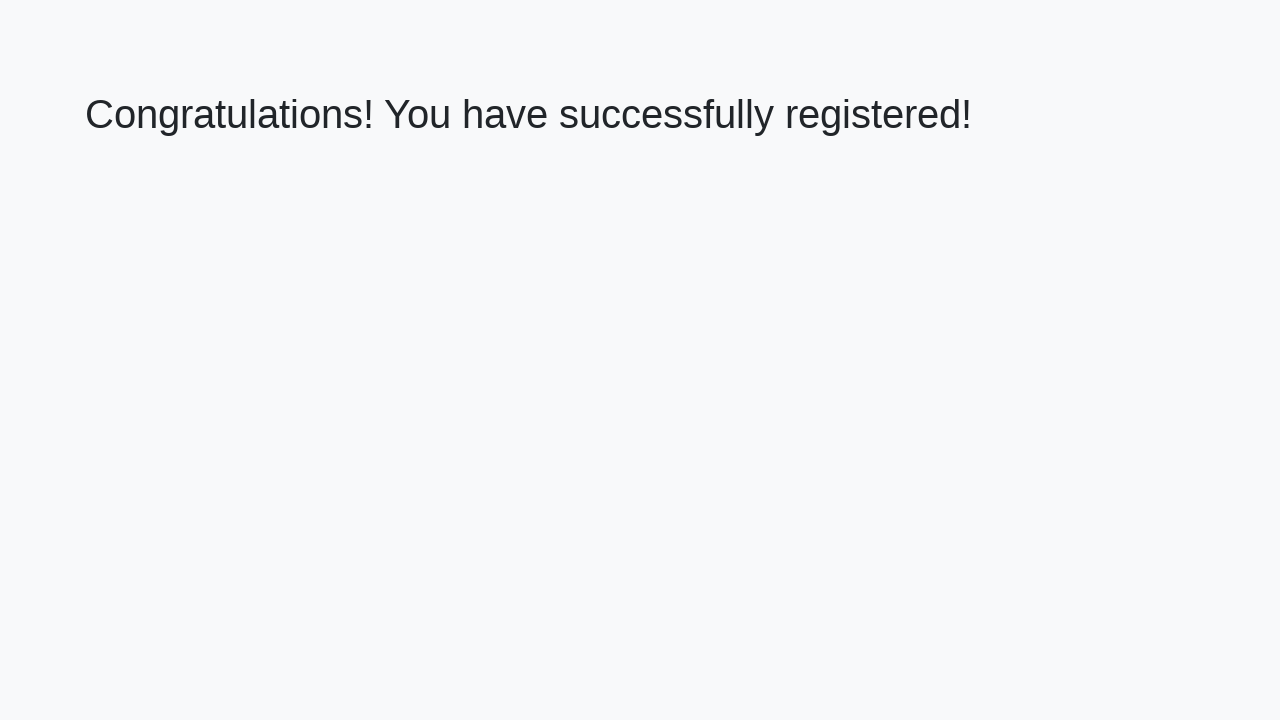

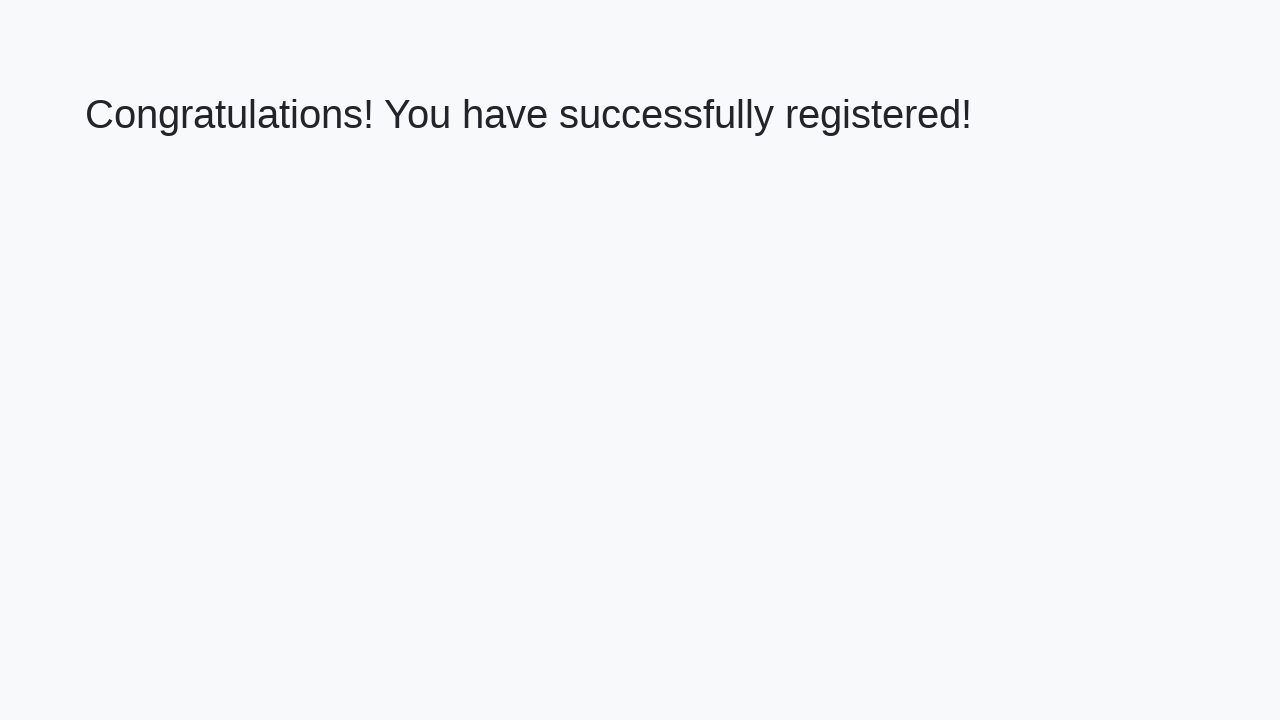